Tests form validation by clicking submit button without filling required fields and verifying error message is displayed

Starting URL: https://www.99-bottles-of-beer.net/submitnewlanguage.html

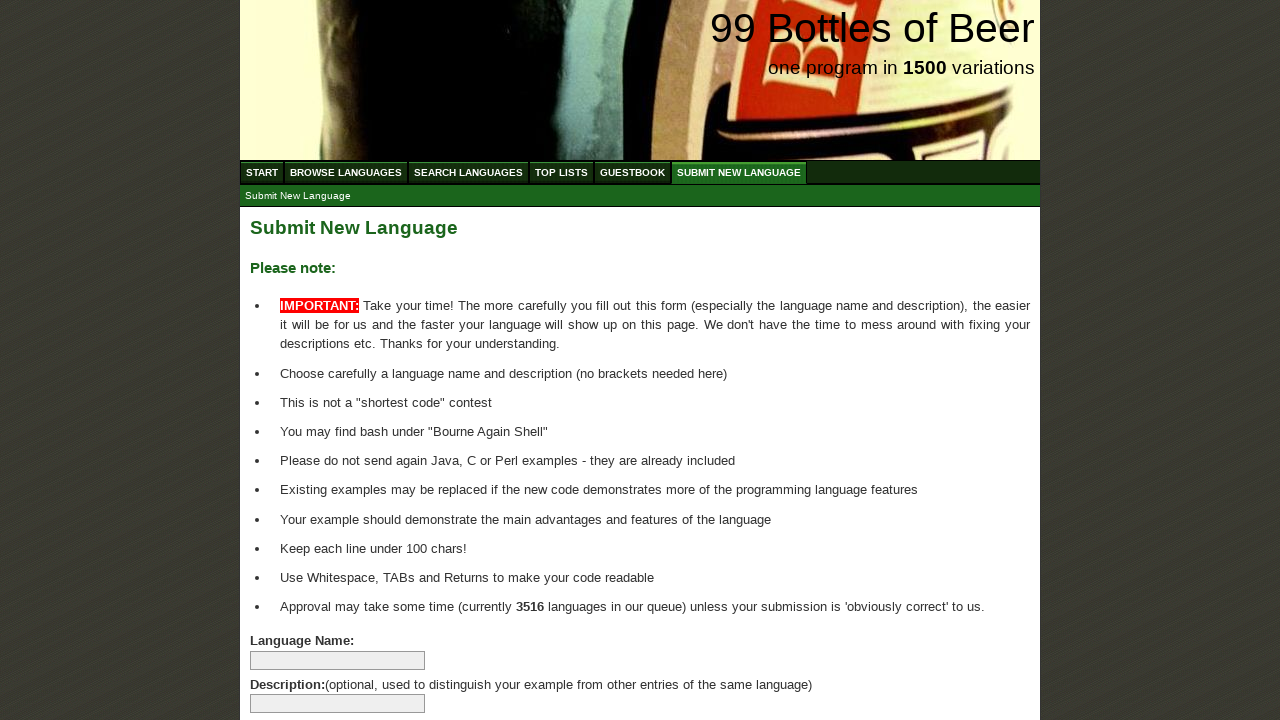

Navigated to submit new language form page
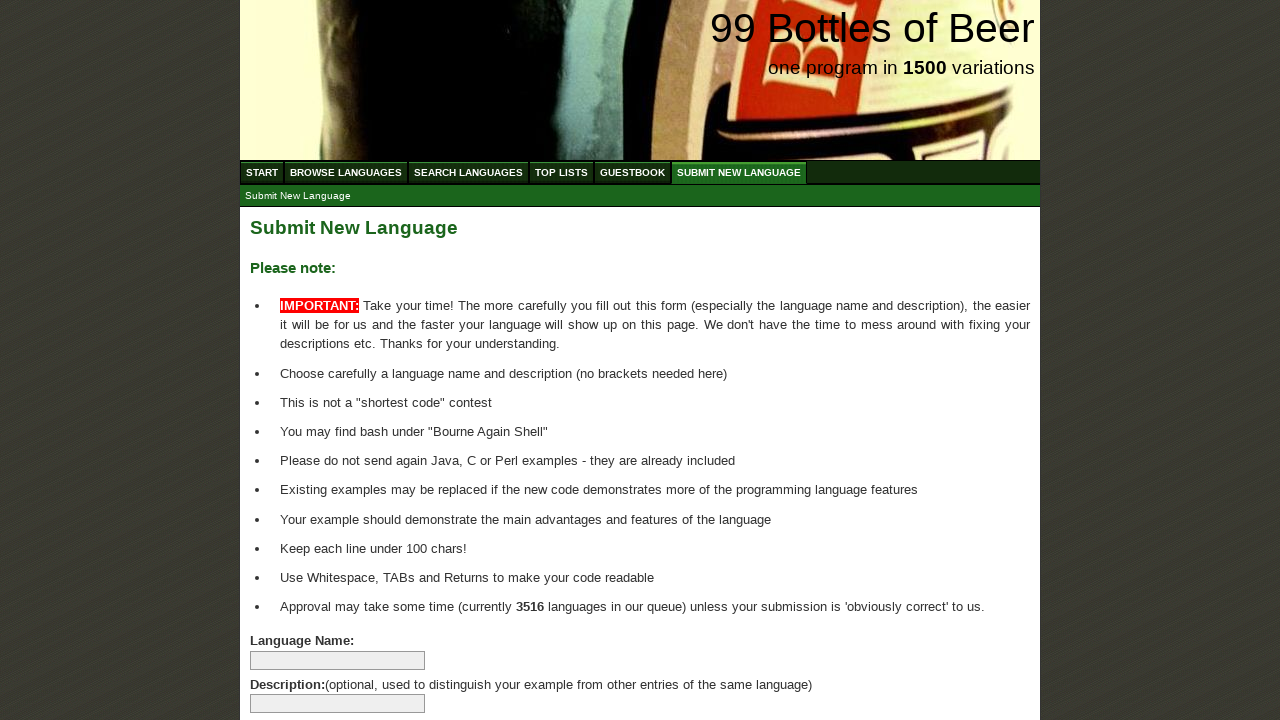

Clicked submit button without filling required fields at (294, 665) on input[name='submitlanguage']
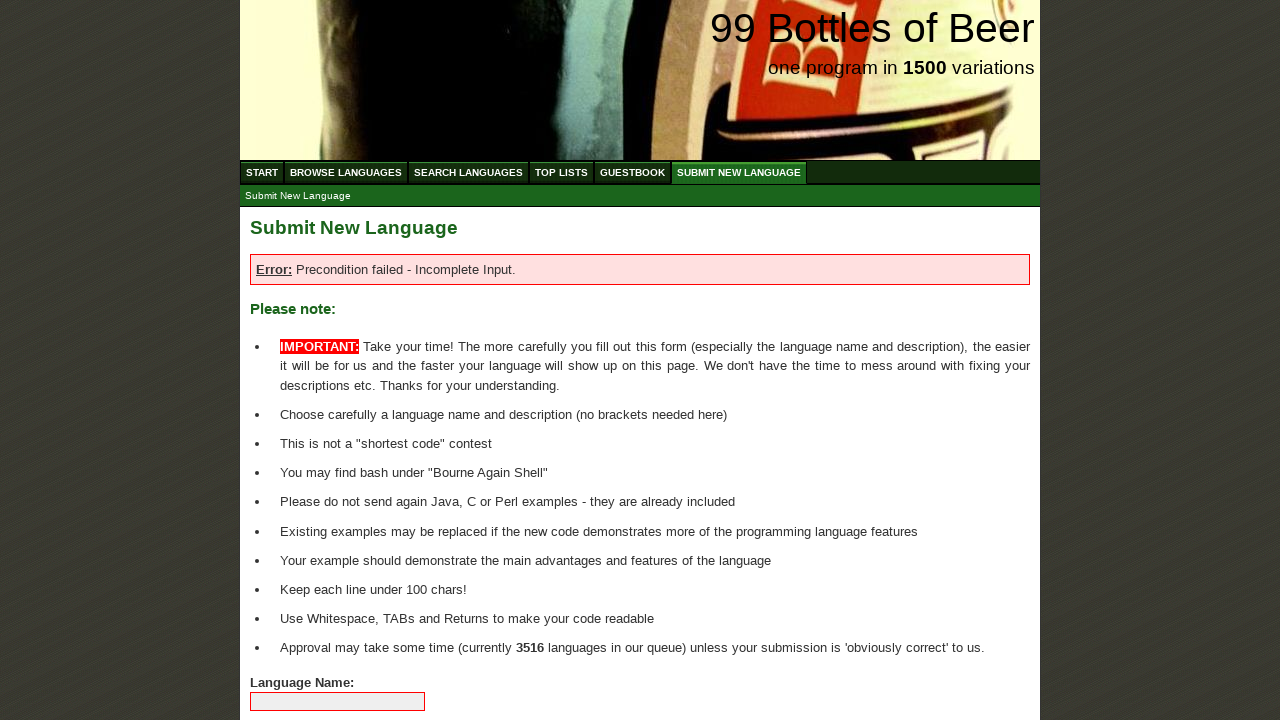

Error message 'Precondition failed - Incomplete Input' appeared
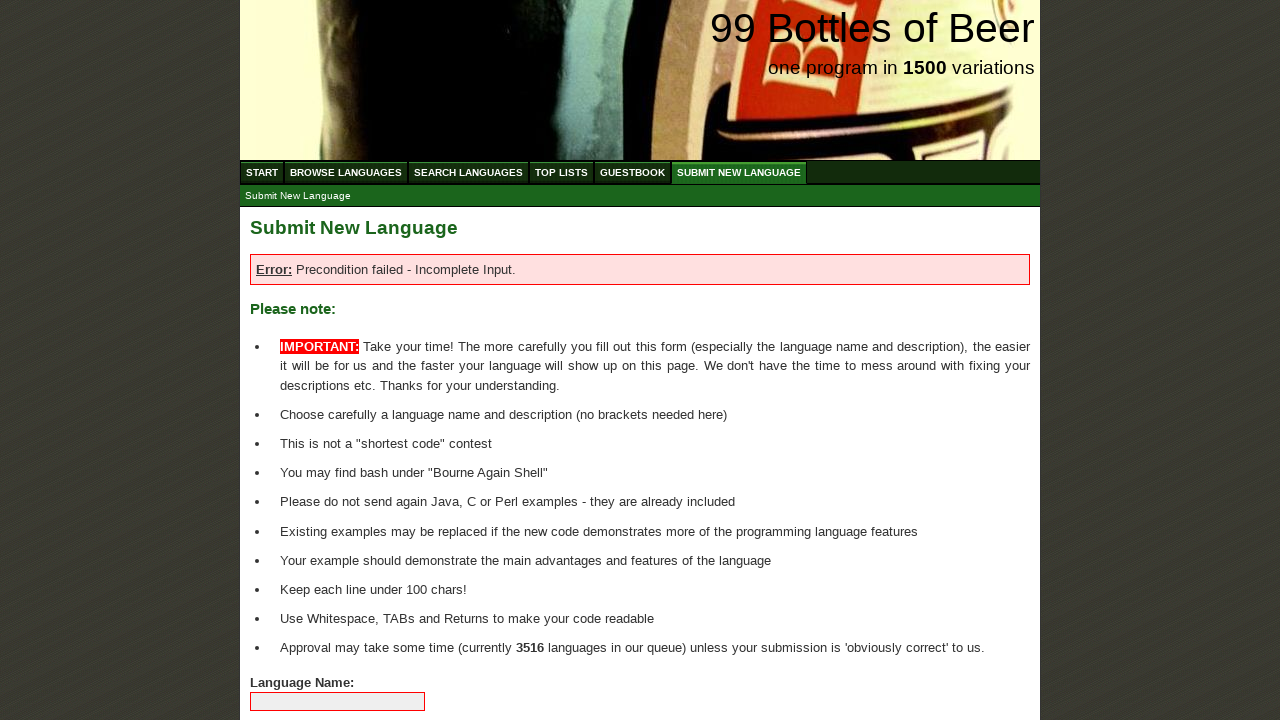

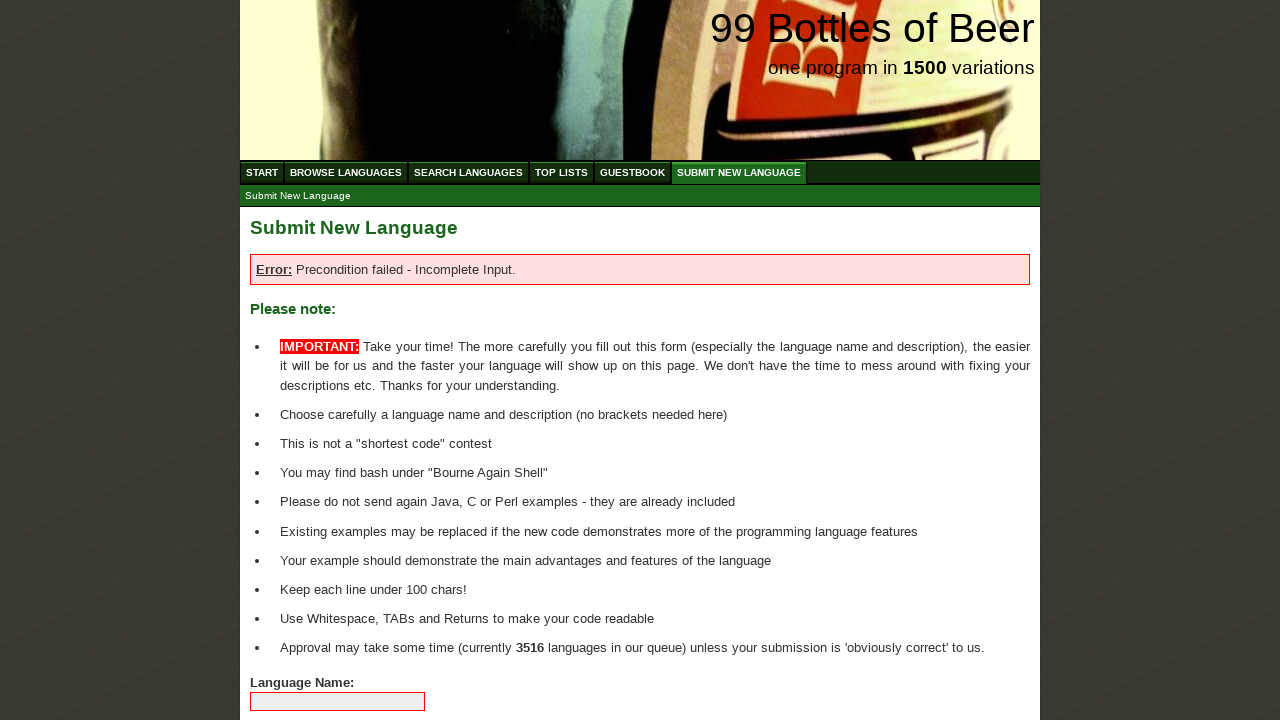